Tests dynamic control removal by clicking a button and verifying the removal message

Starting URL: https://the-internet.herokuapp.com/dynamic_controls

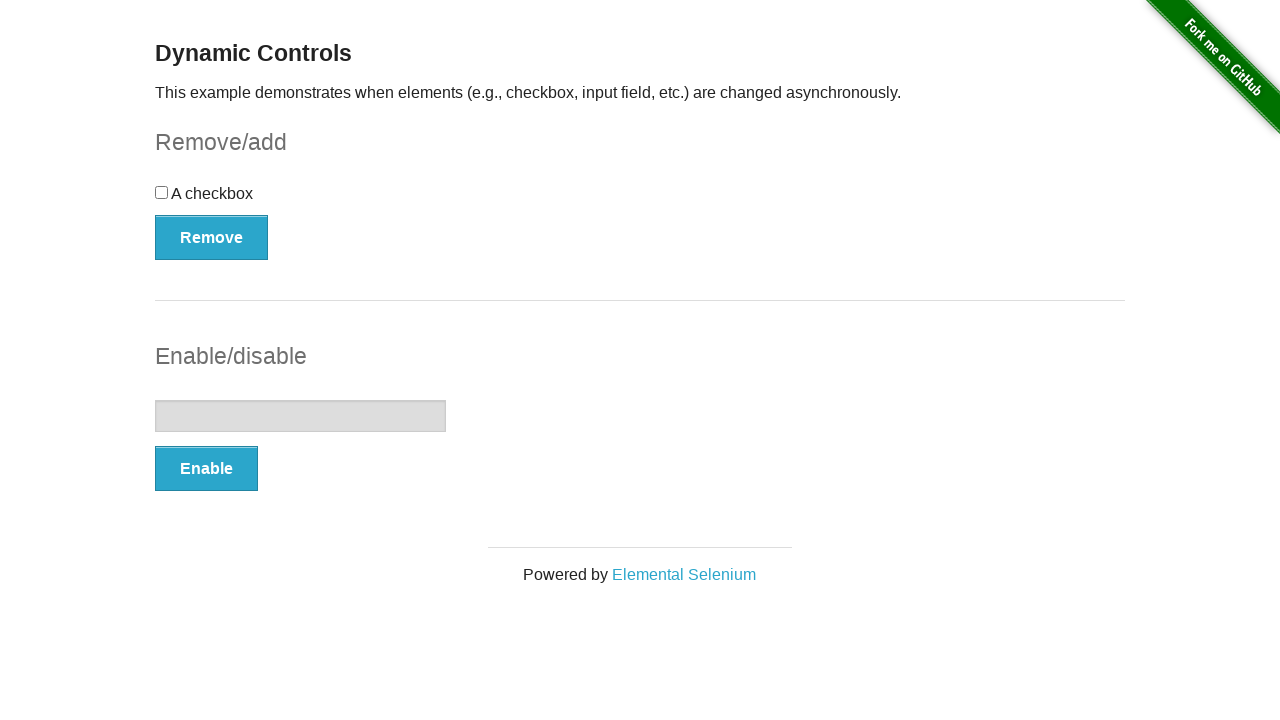

Clicked the remove button to trigger dynamic control removal at (212, 237) on (//button[@type='button'])[1]
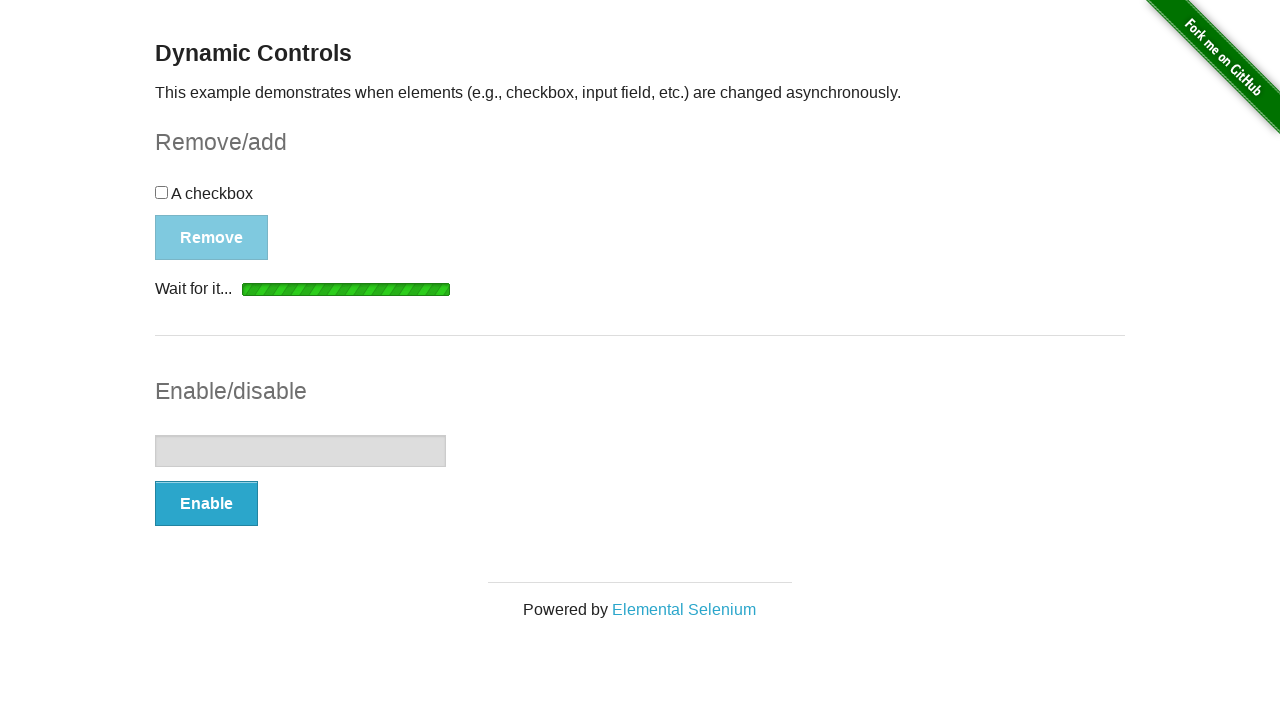

Waited for removal message to appear
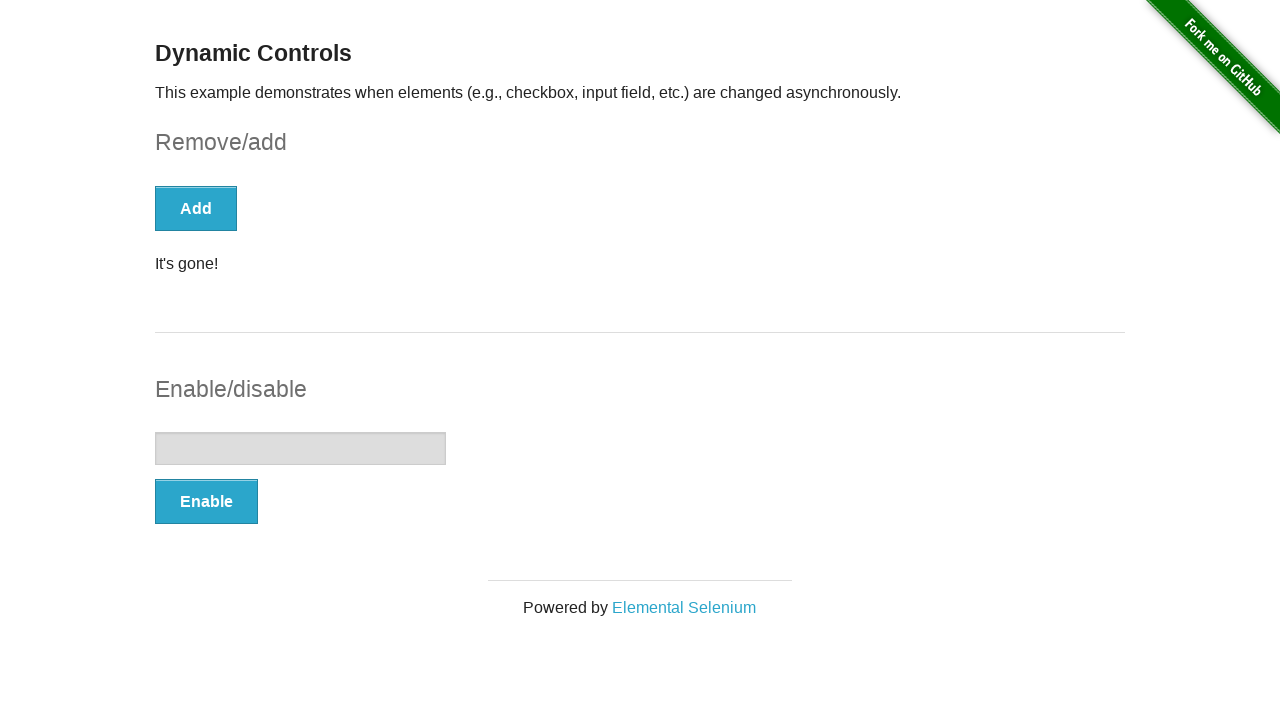

Located the message element
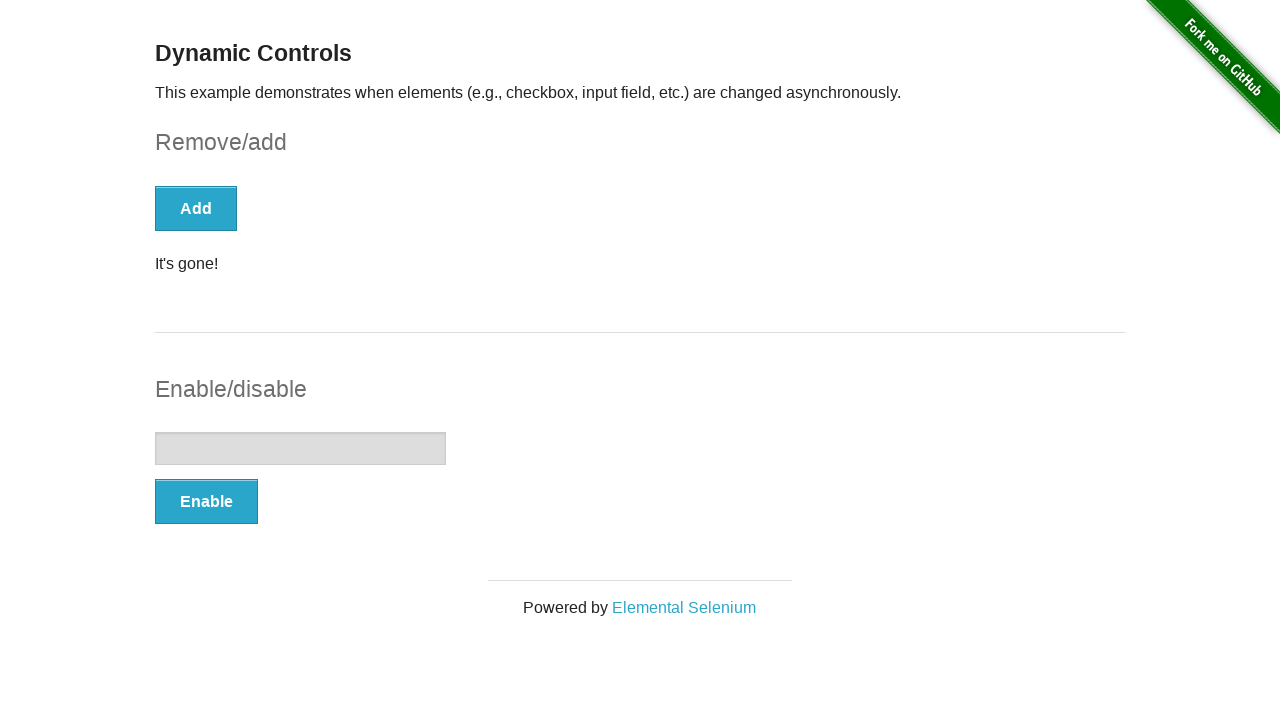

Verified removal message displays 'It's gone!'
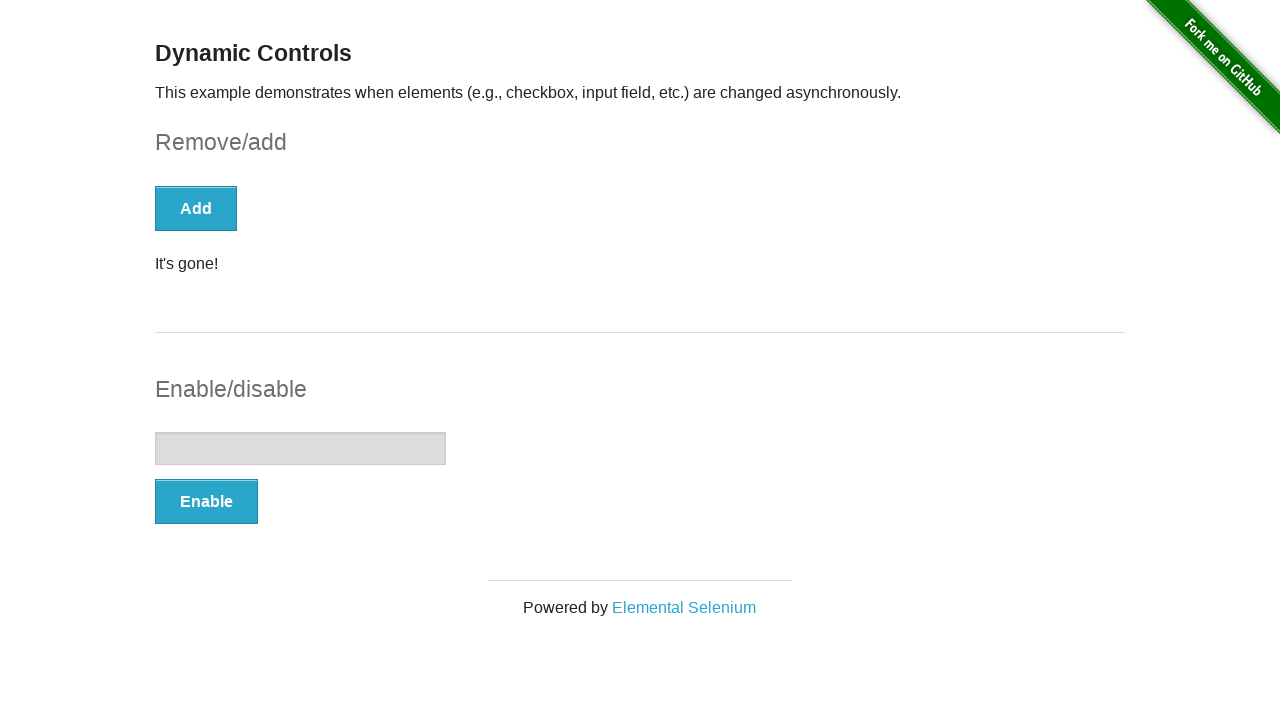

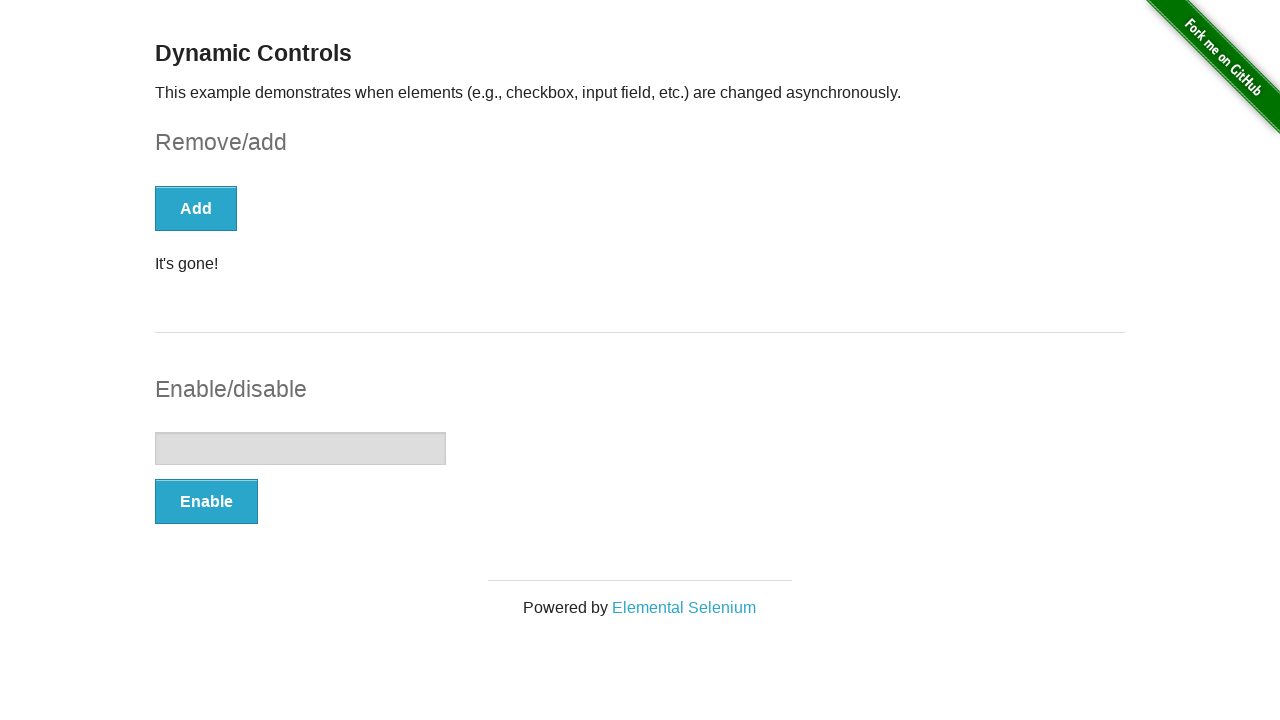